Navigates to a YouTube channel's videos page and waits for video content to load, verifying that video titles are displayed.

Starting URL: https://www.youtube.com/channel/UC_x5XG1OV2P6uZZ5FSM9Ttw/videos

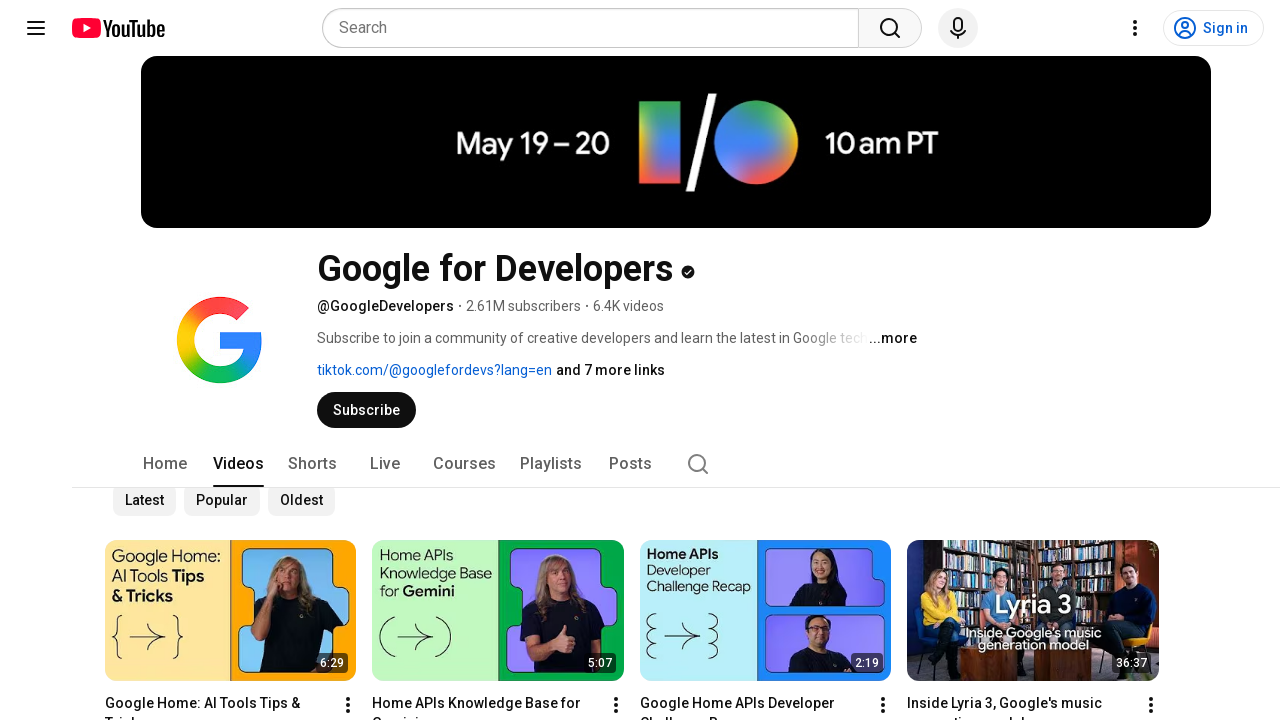

Navigated to YouTube channel's videos page
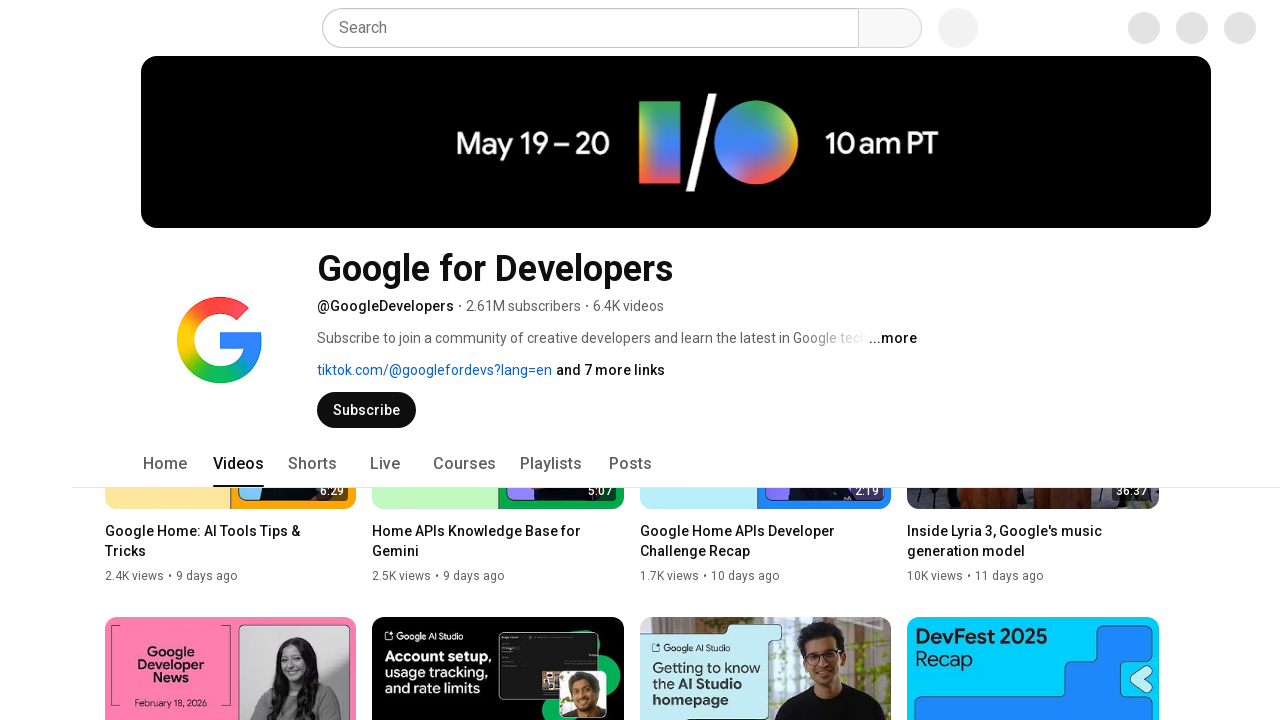

Video title elements loaded on the page
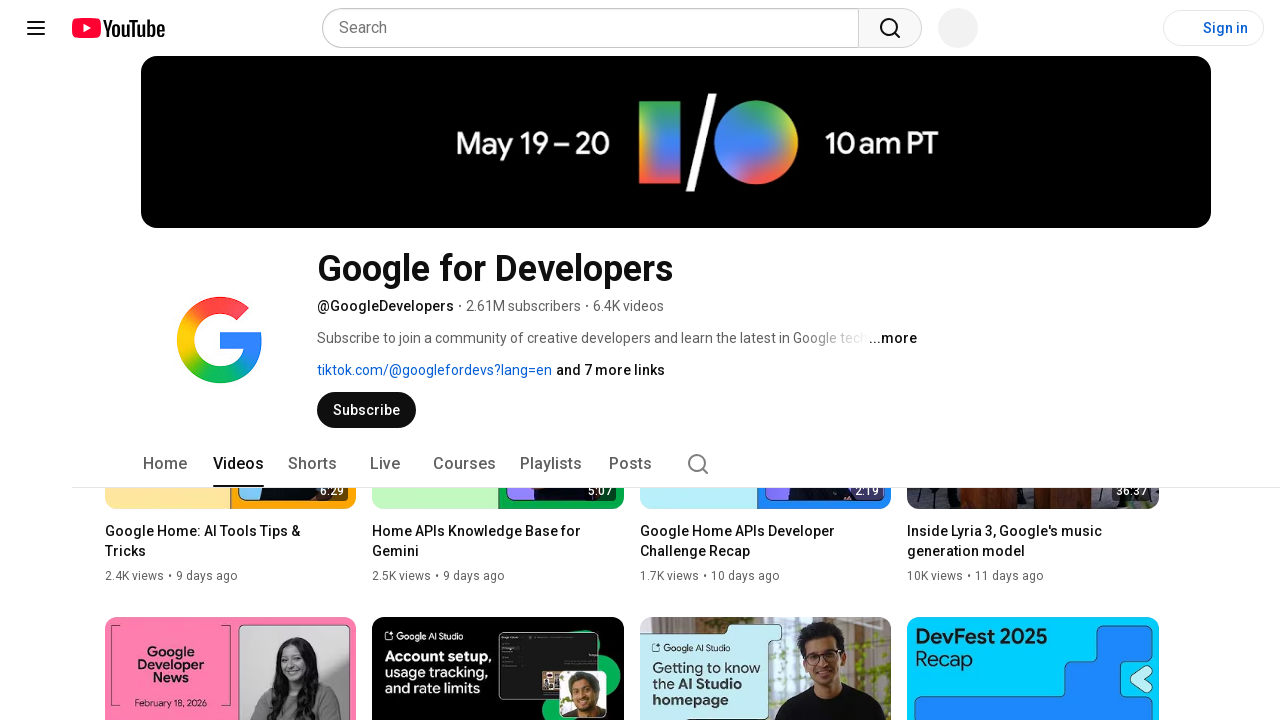

Located the first video title element
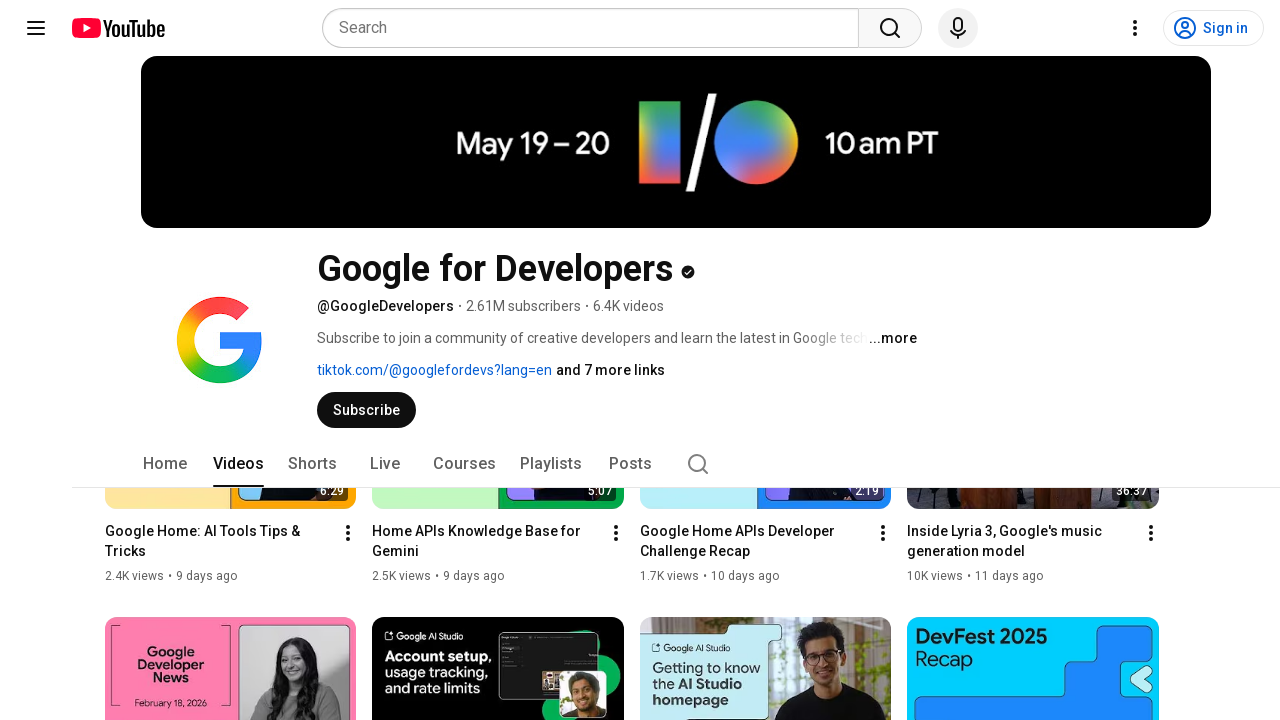

First video title is visible, verifying video content loaded successfully
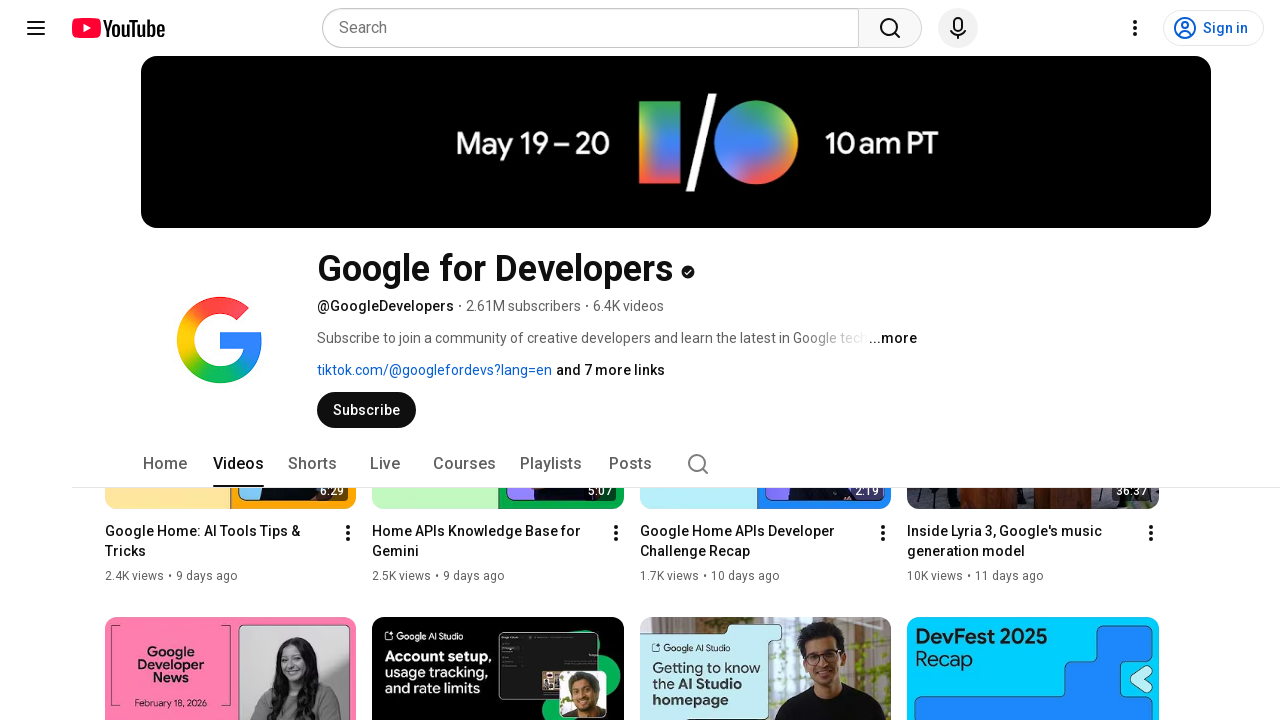

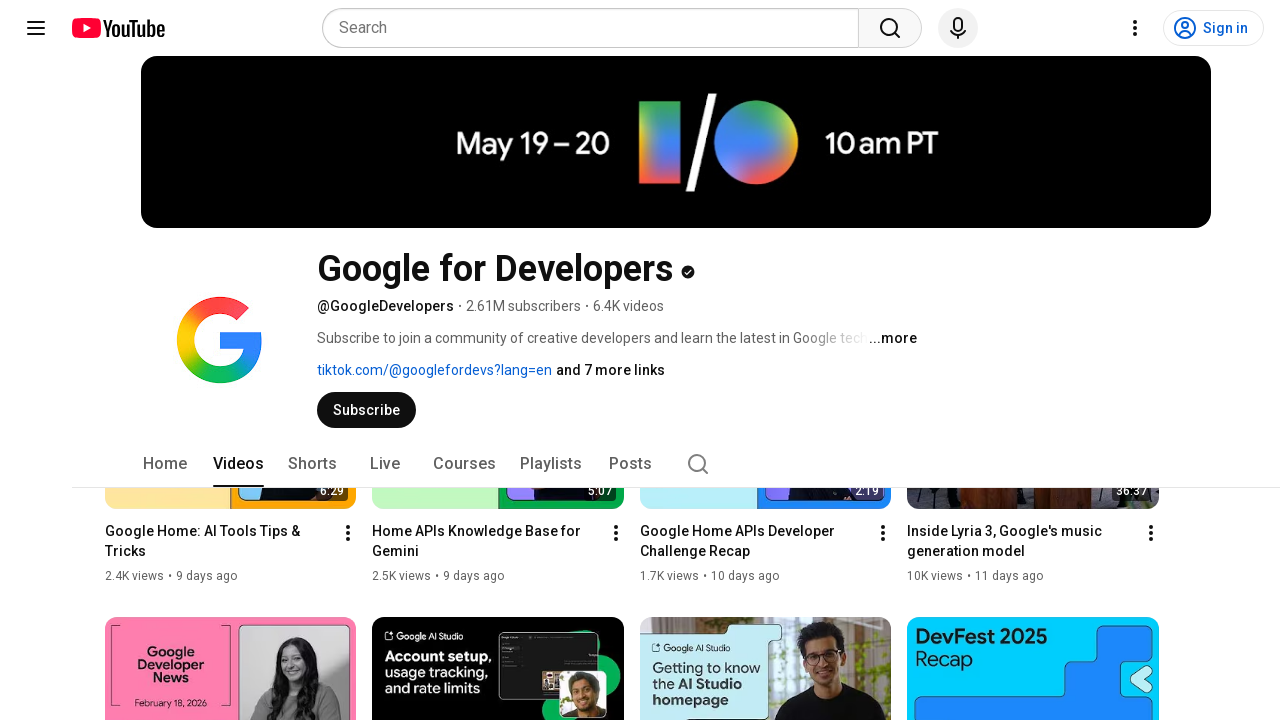